Tests calendar date picker functionality by selecting a specific date (June 15, 2027) through year, month, and day selection, then verifies the selected values appear correctly in the input fields.

Starting URL: https://rahulshettyacademy.com/seleniumPractise/#/offers/

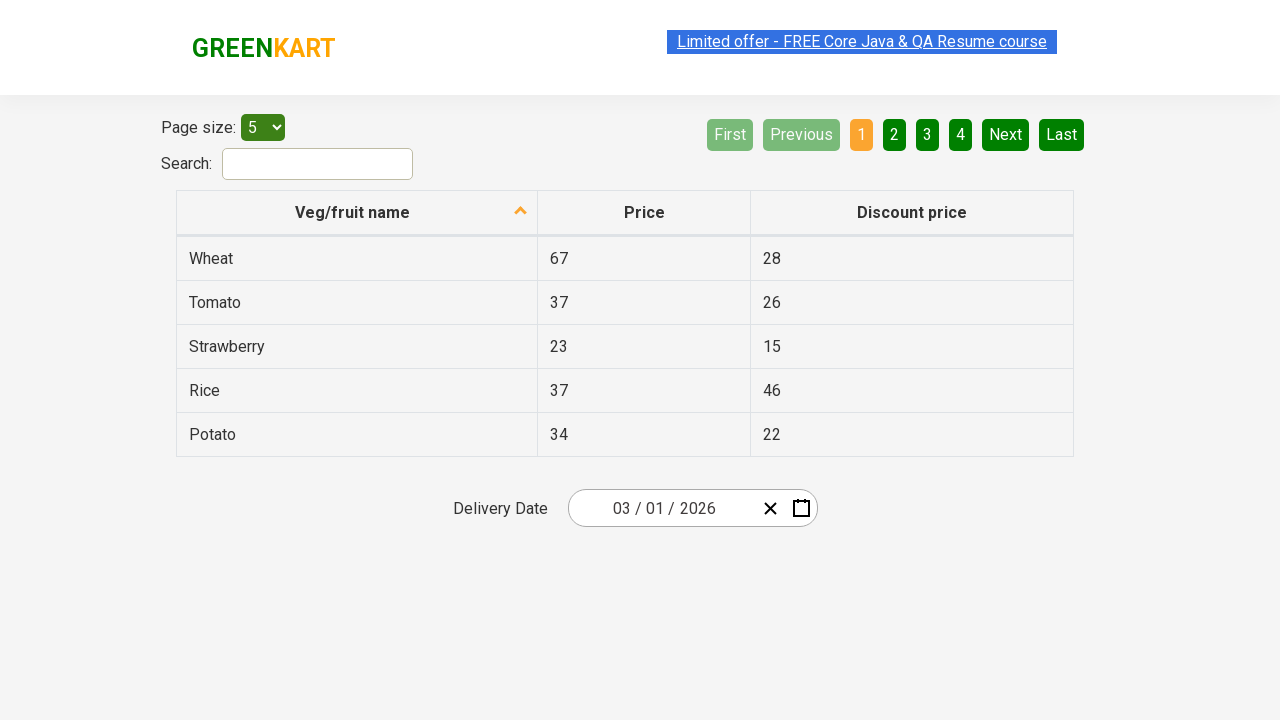

Clicked date picker input group to open calendar at (662, 508) on .react-date-picker__inputGroup
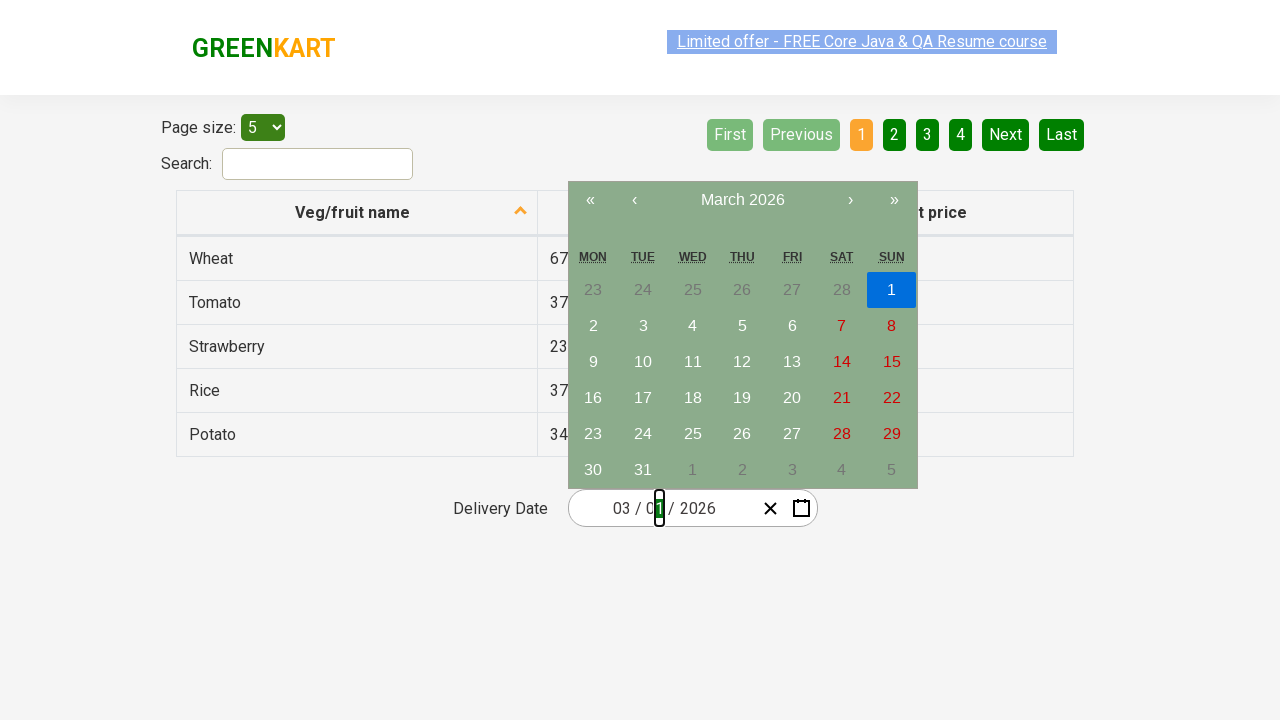

Clicked navigation label to navigate to month view at (742, 200) on .react-calendar__navigation__label
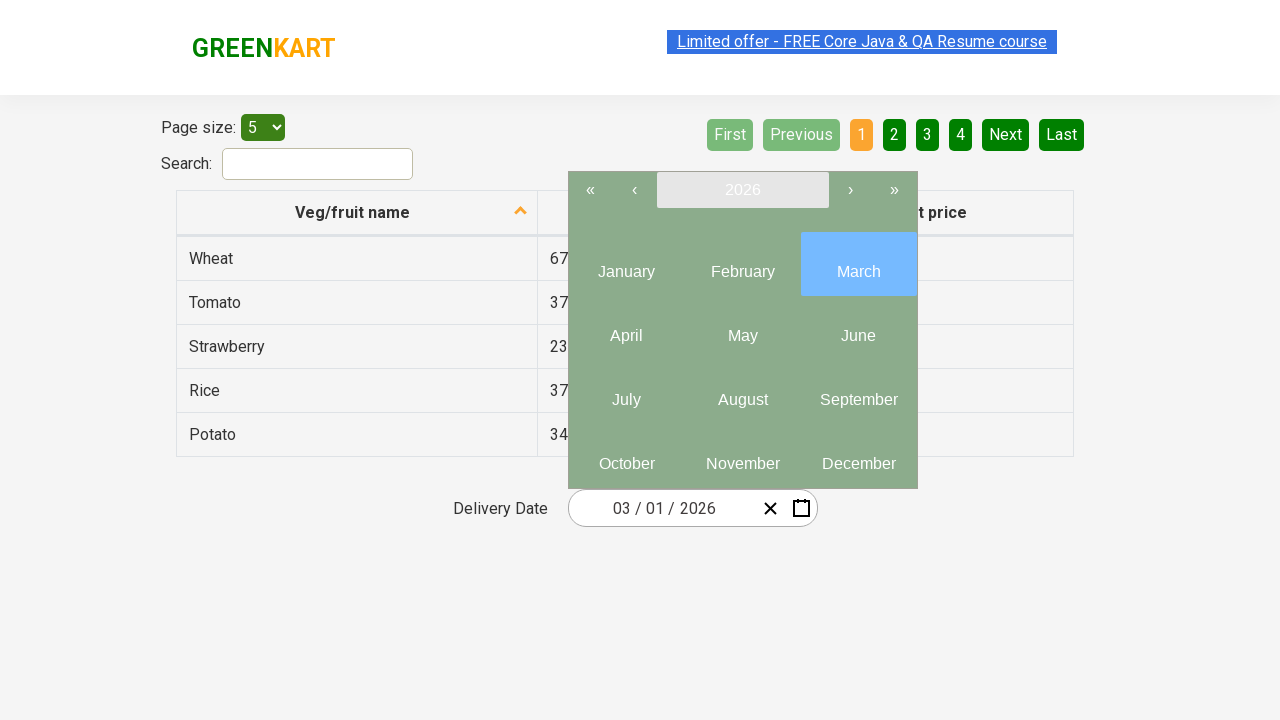

Clicked navigation label again to navigate to year view at (742, 190) on .react-calendar__navigation__label
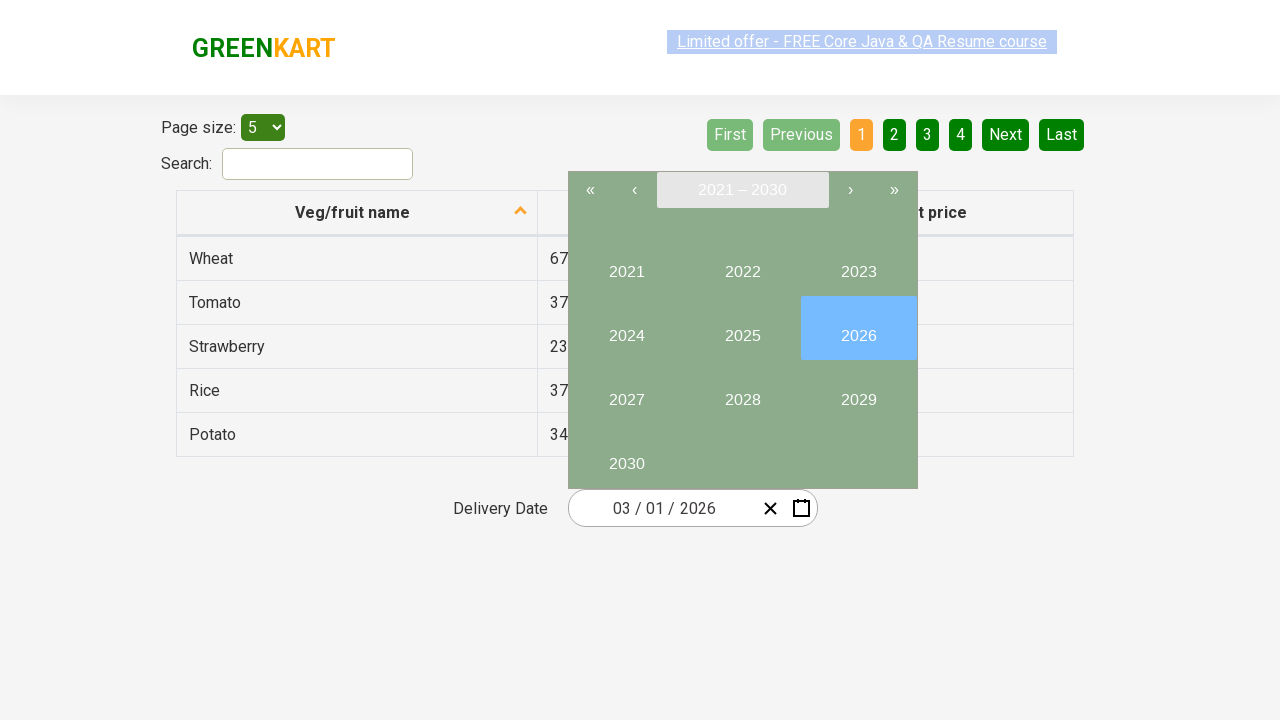

Selected year 2027 from year view at (626, 392) on button:has-text('2027')
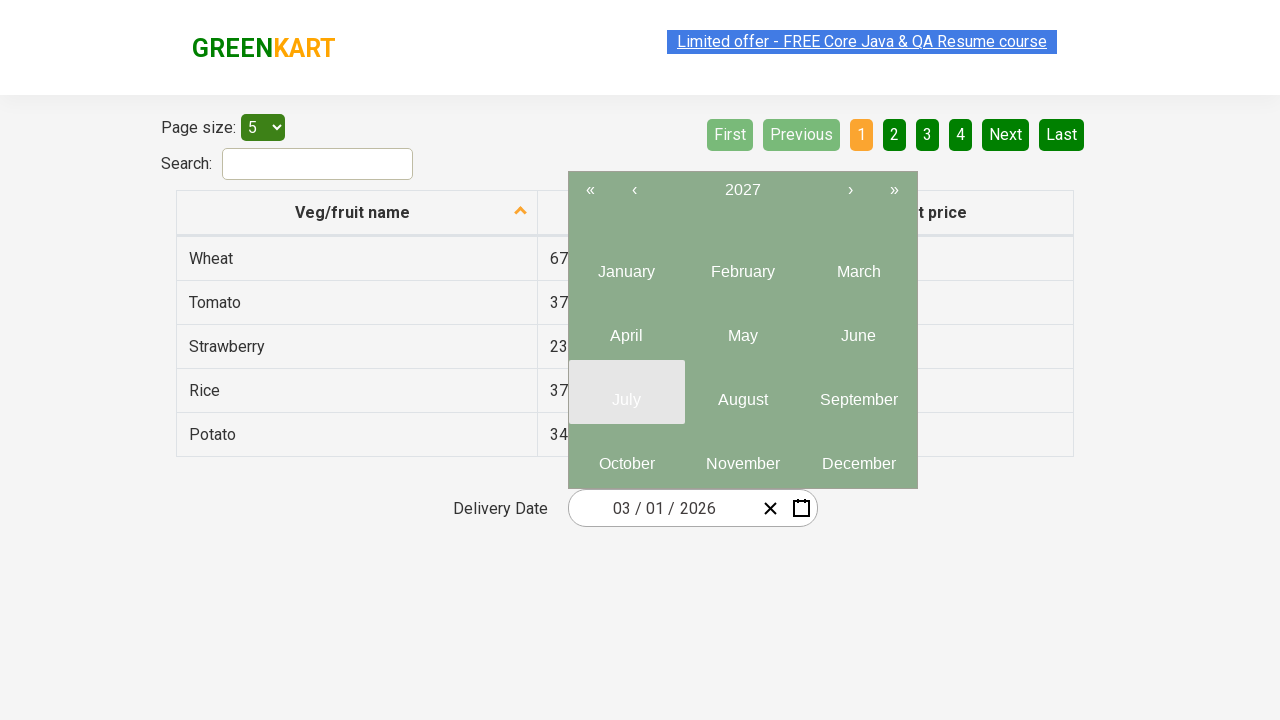

Selected month June (month 6) from month picker at (858, 328) on .react-calendar__year-view__months__month >> nth=5
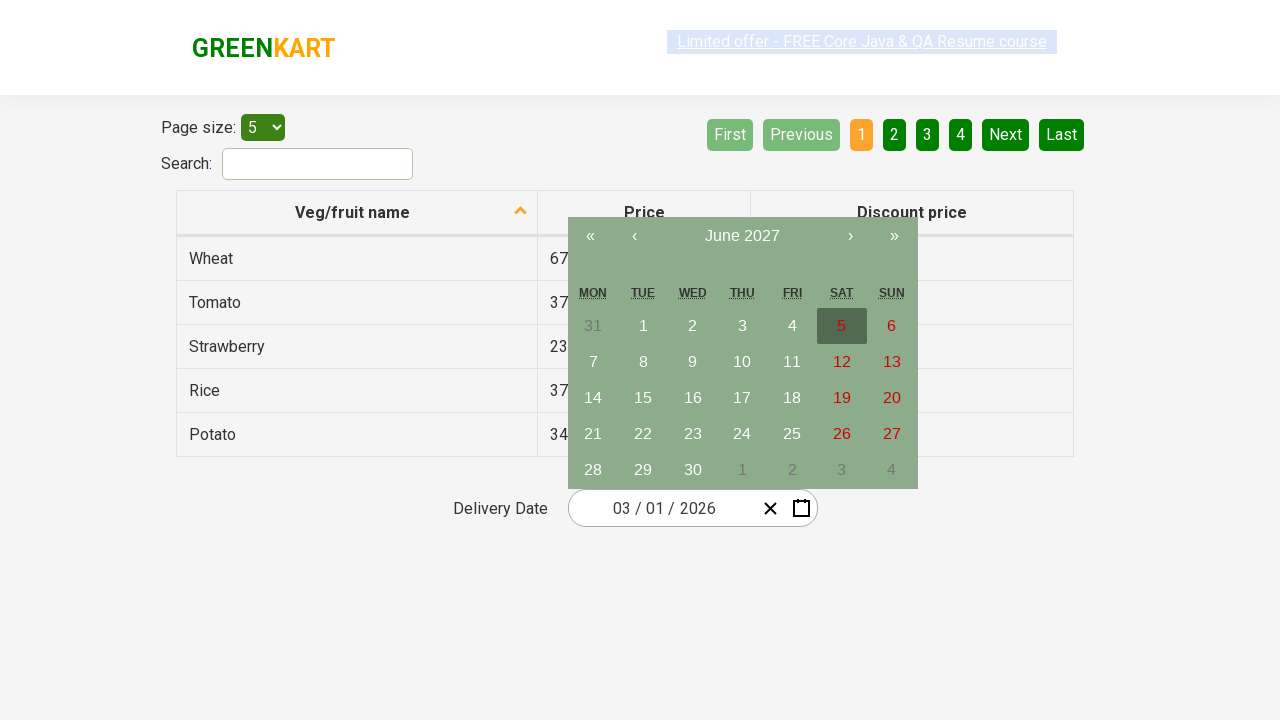

Selected date 15 from calendar at (643, 398) on abbr:has-text('15')
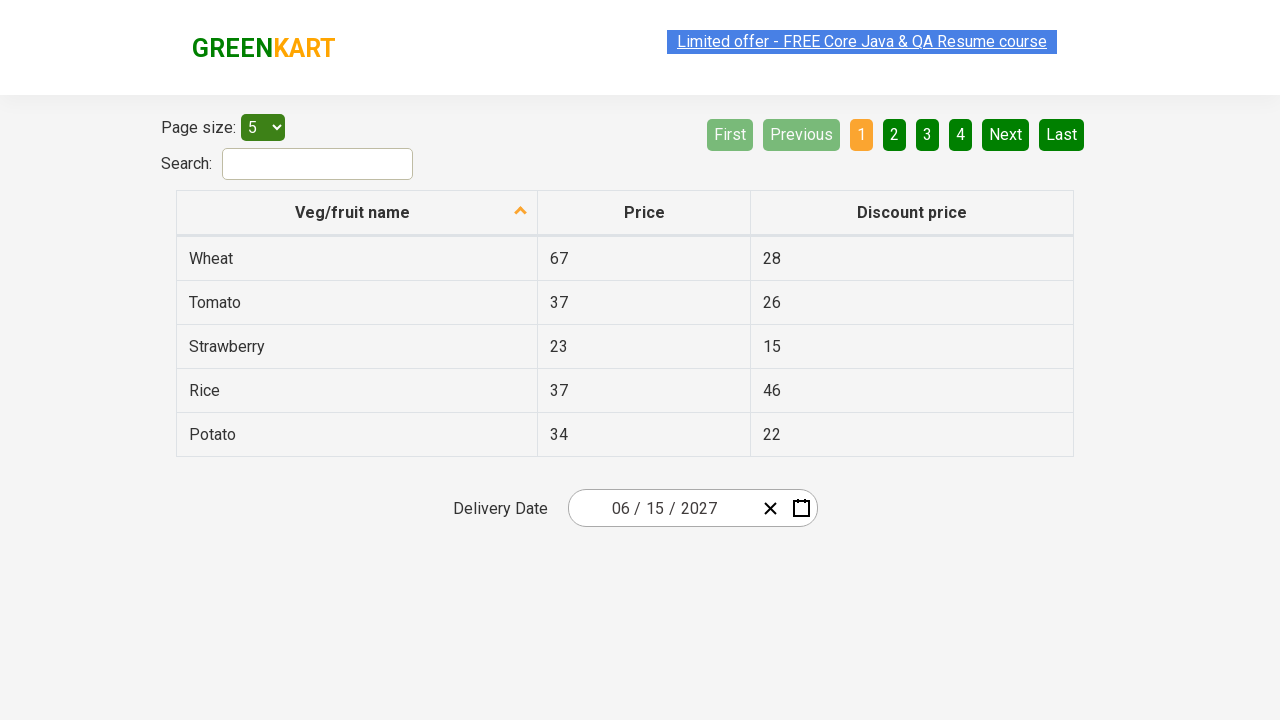

Verified input field 0 contains expected value '6'
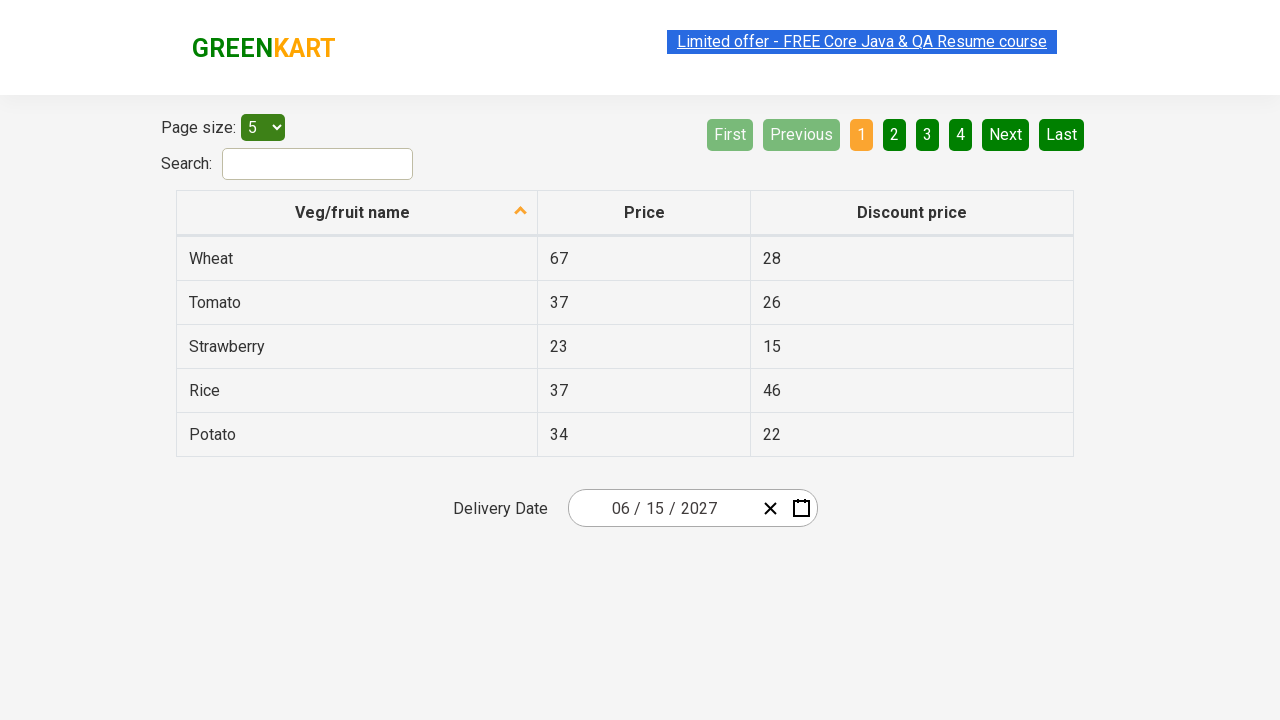

Verified input field 1 contains expected value '15'
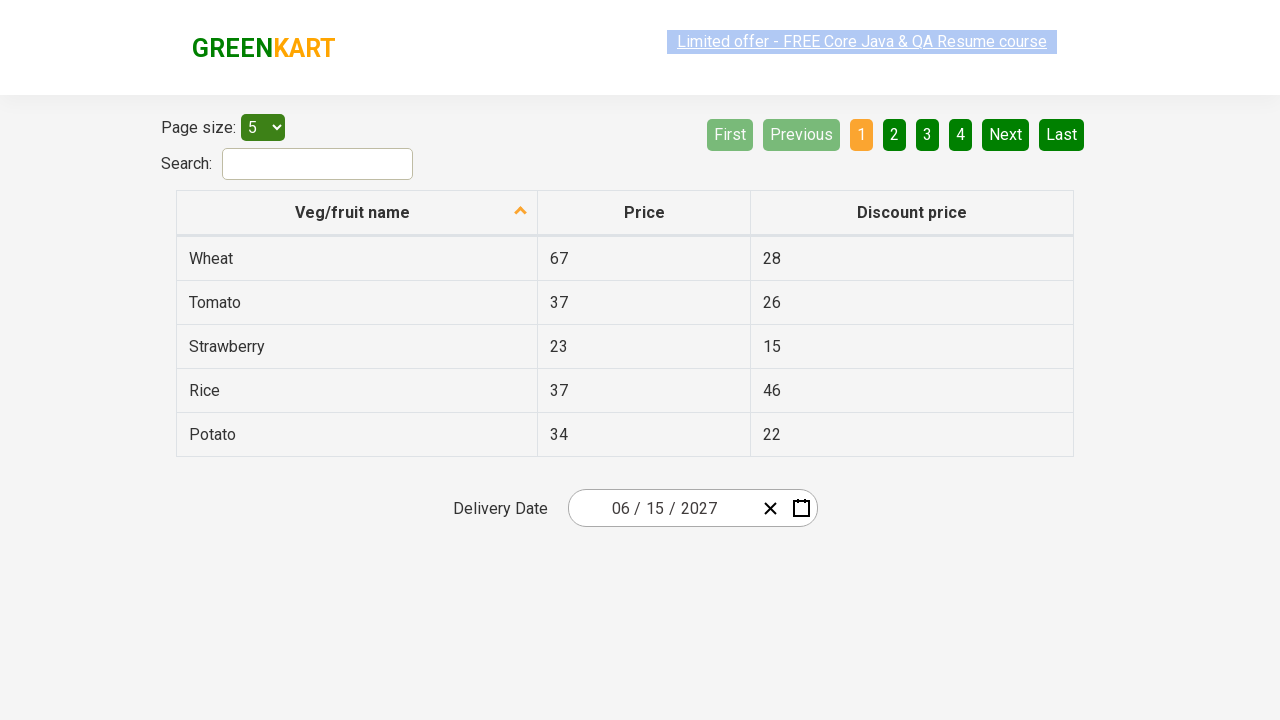

Verified input field 2 contains expected value '2027'
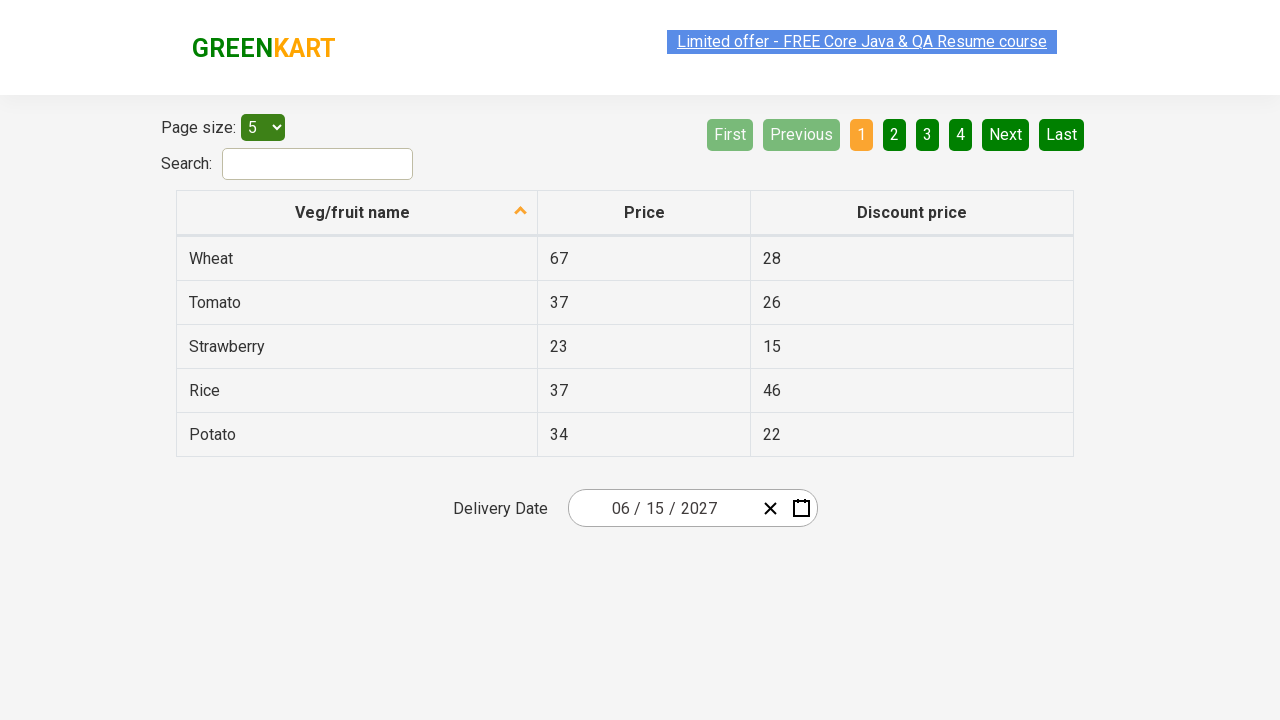

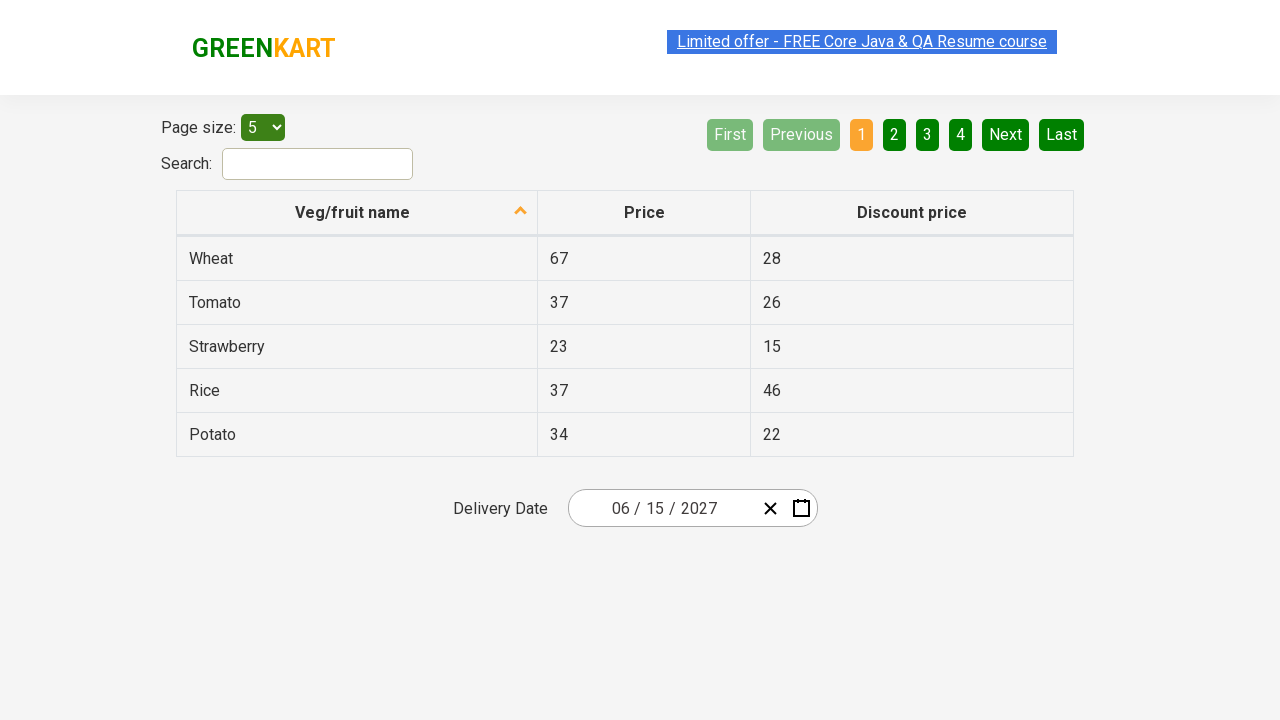